Navigates through a categories folding menu on the left sidebar, expanding different blocks (Elements, Forms, Widgets) and clicking on various subcategories like Links, Text Box, Practice Form, Slider, and Tabs.

Starting URL: https://demoqa.com/automation-practice-form

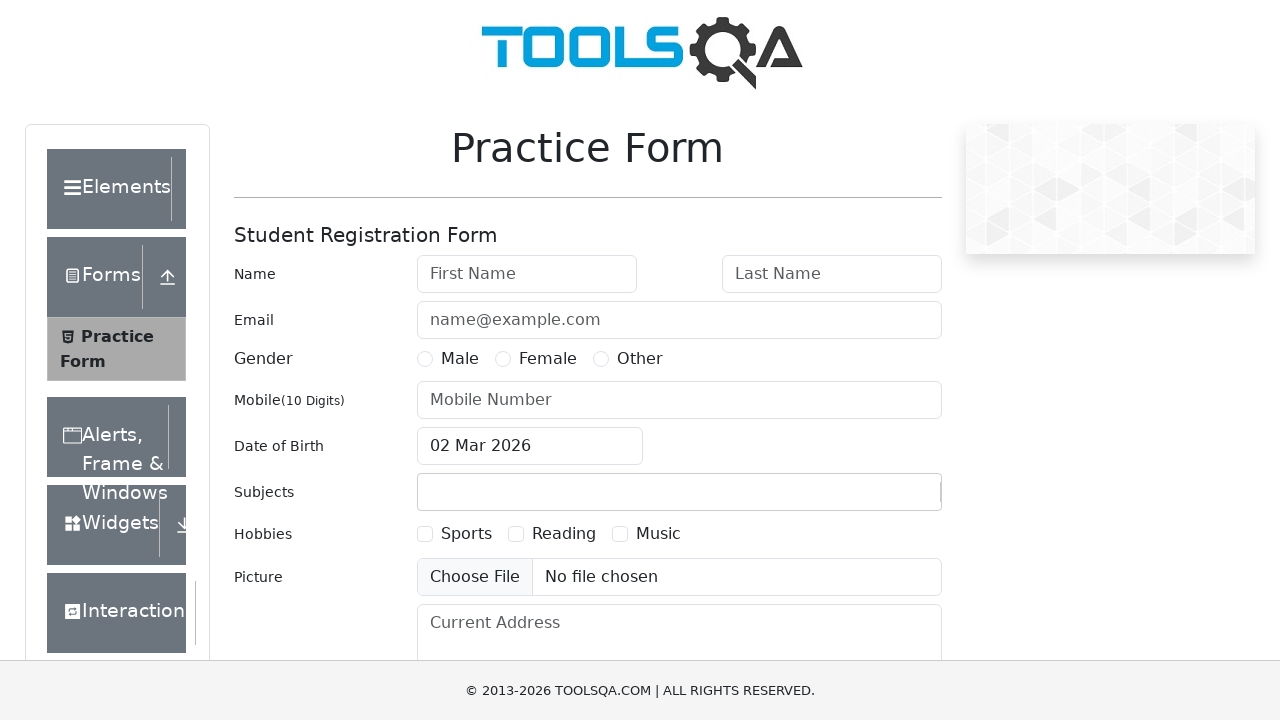

Clicked Elements block arrow to expand at (116, 189) on .element-group:has-text('Elements') .header-wrapper
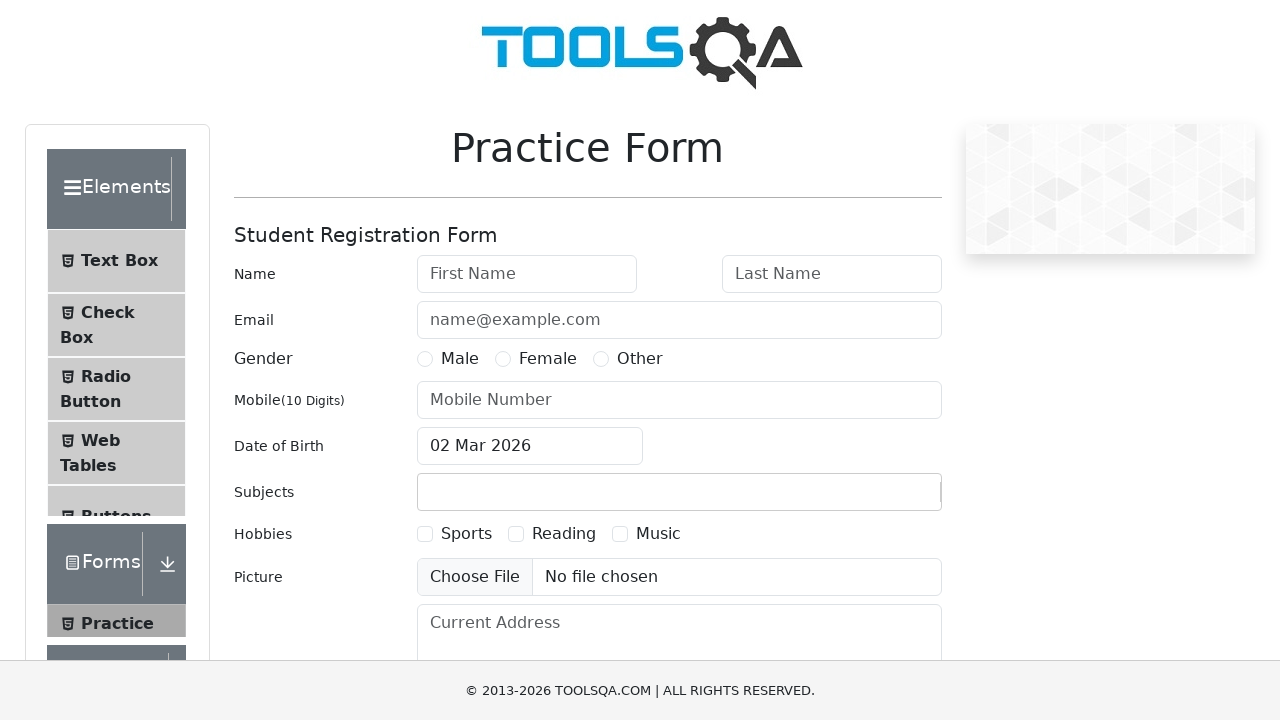

Clicked Links subcategory at (126, 432) on .element-list:has-text('Links') >> visible=true
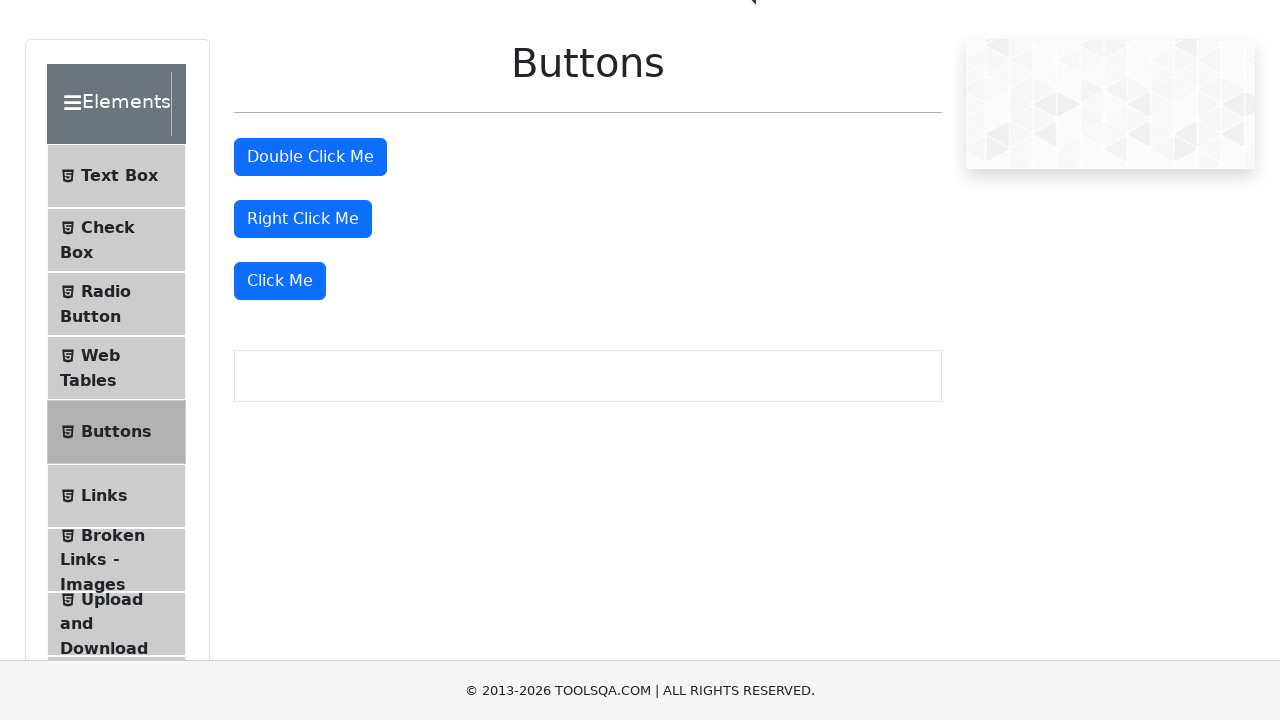

Clicked Text Box subcategory at (126, 432) on .element-list:has-text('Text Box') >> visible=true
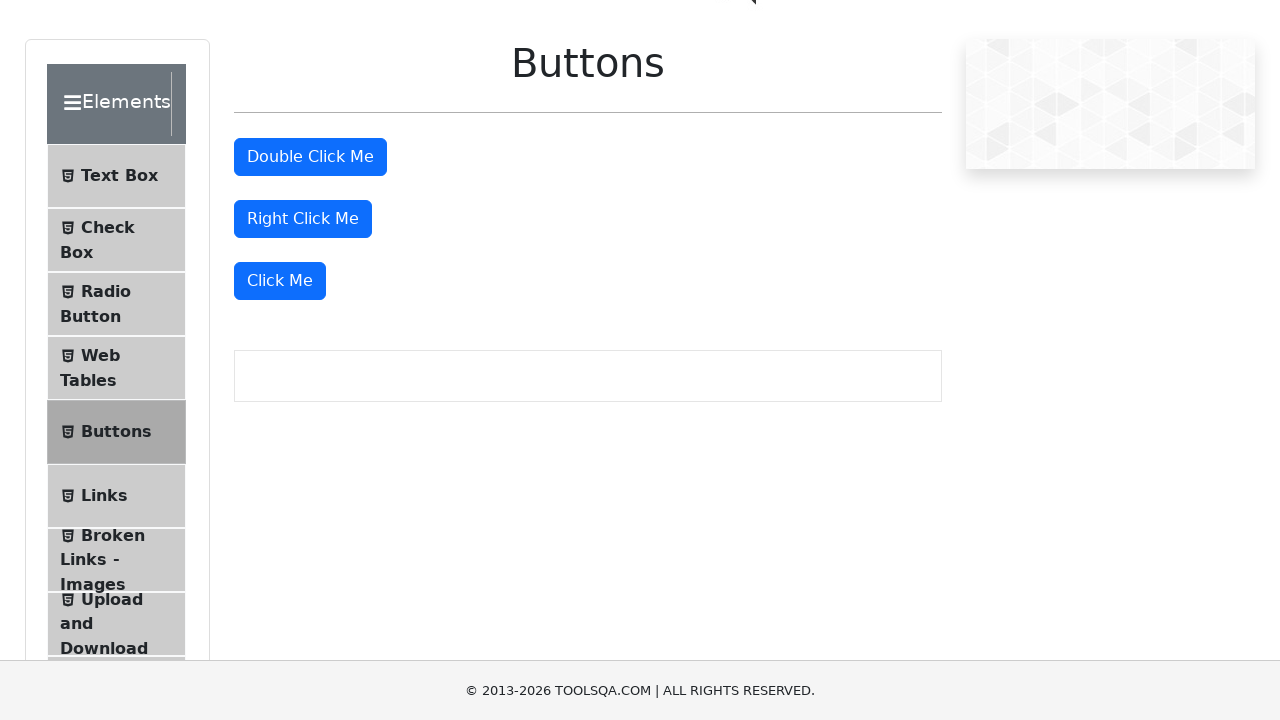

Clicked Forms block arrow to expand at (116, 360) on .element-group:has-text('Forms') .header-wrapper
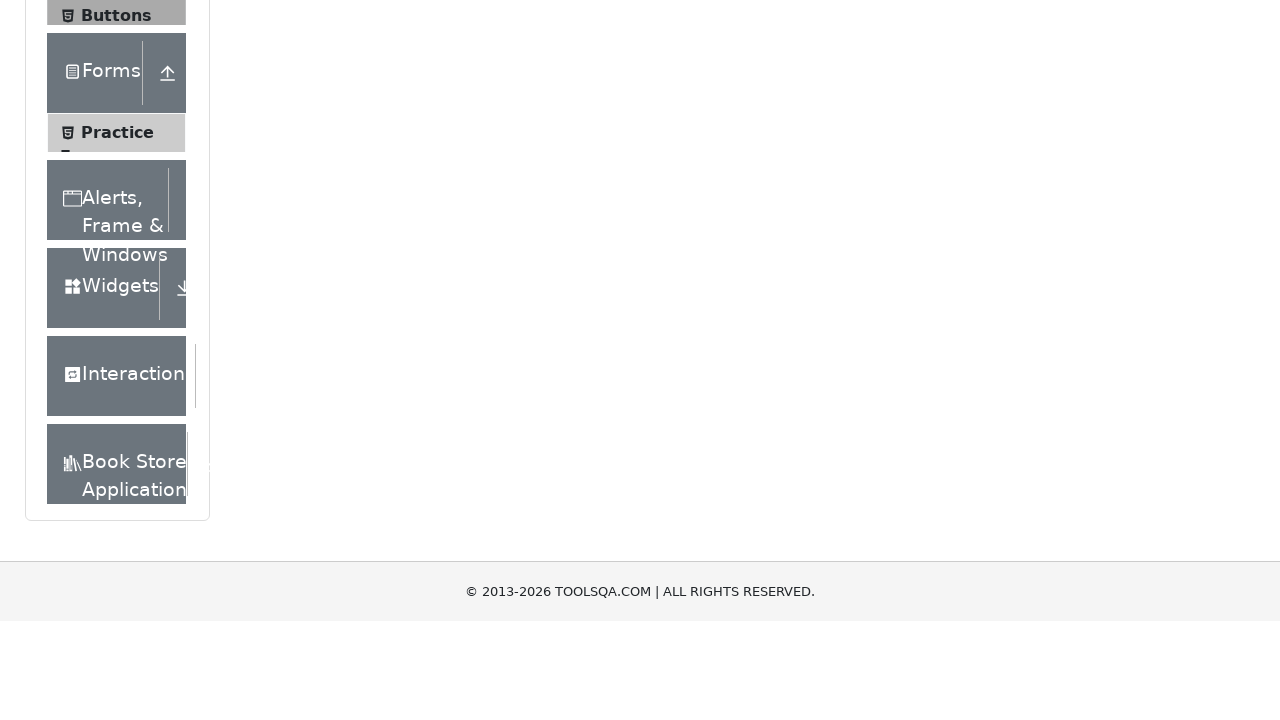

Clicked Widgets block arrow to expand at (116, 387) on .element-group:has-text('Widgets') .header-wrapper
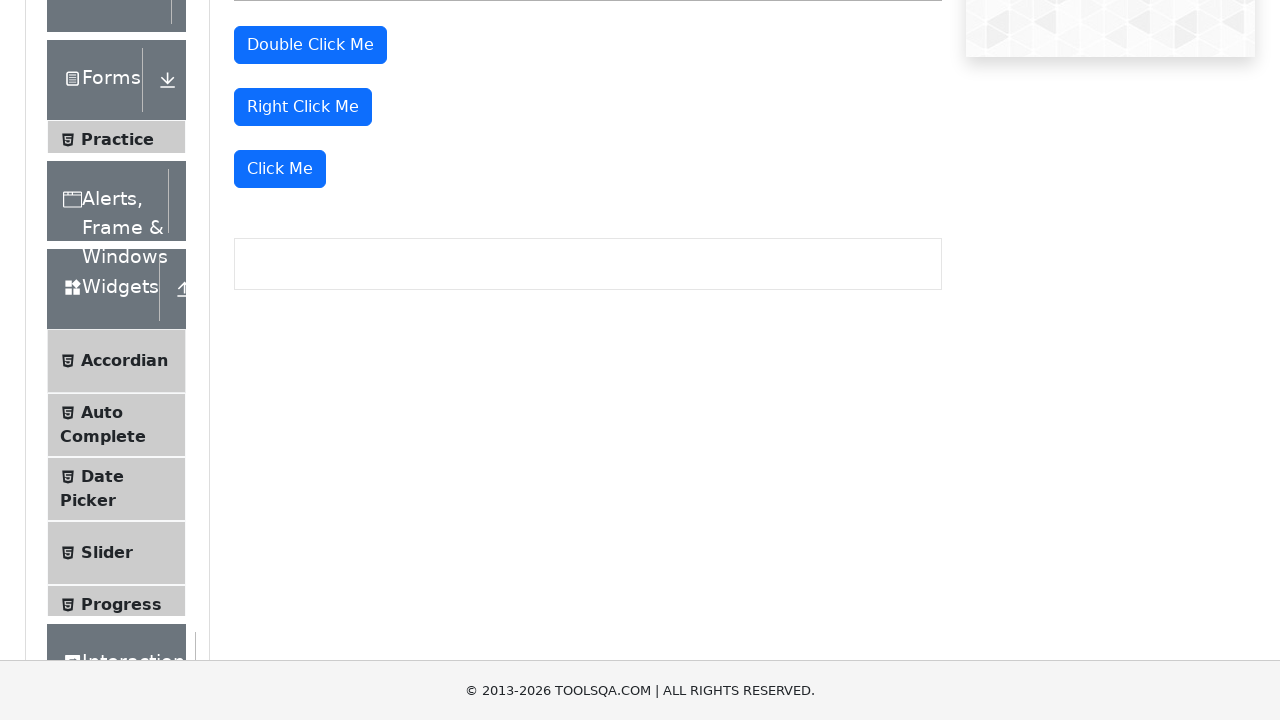

Clicked Slider subcategory at (126, 432) on .element-list:has-text('Slider') >> visible=true
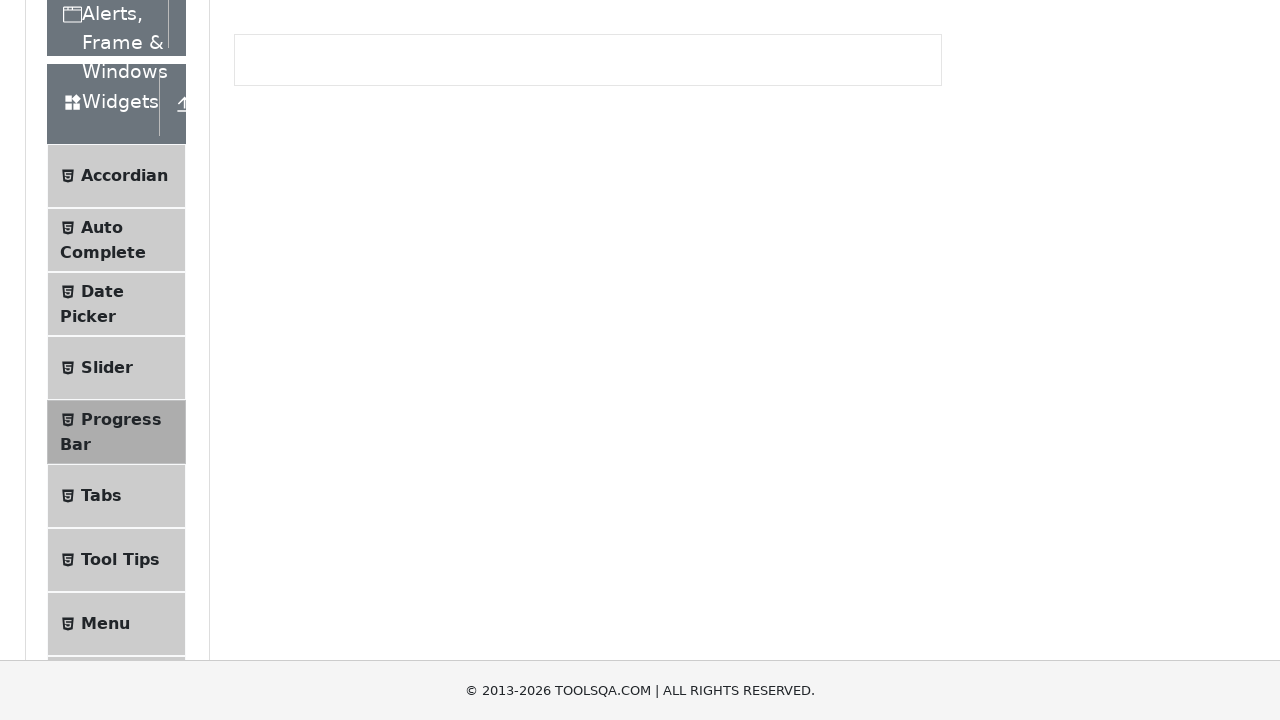

Clicked Tabs subcategory at (126, 432) on .element-list:has-text('Tabs') >> visible=true
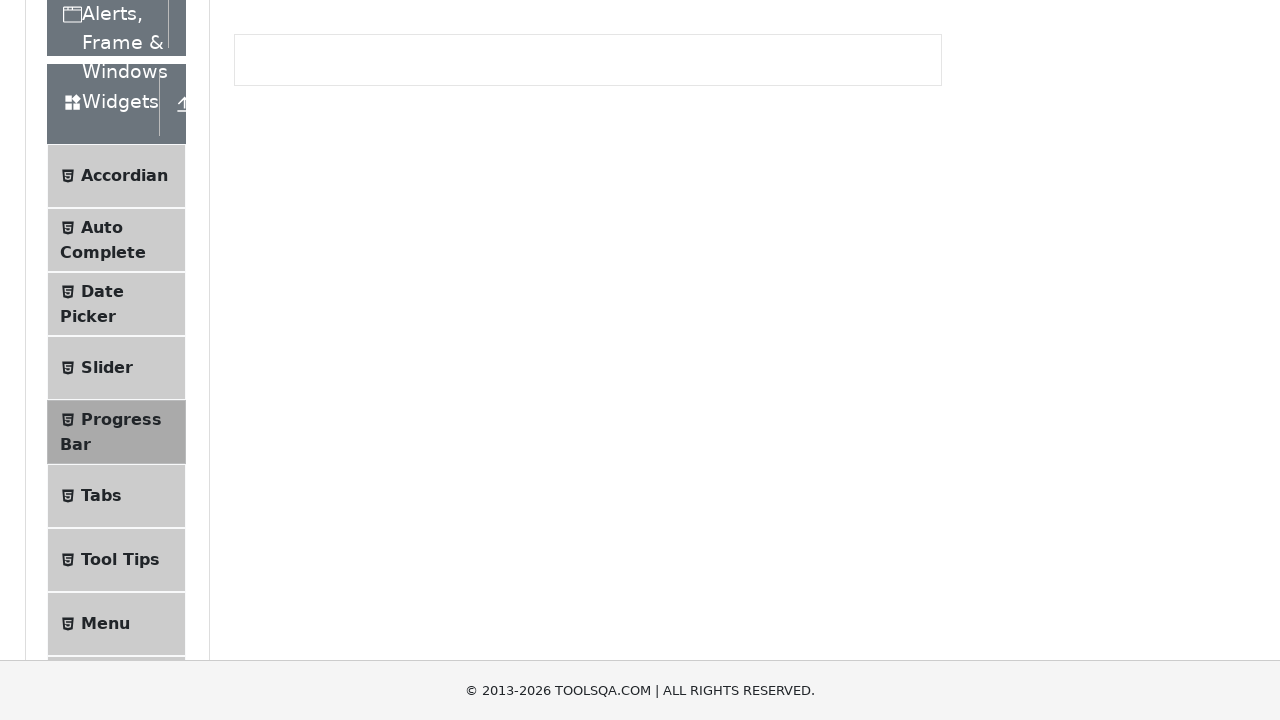

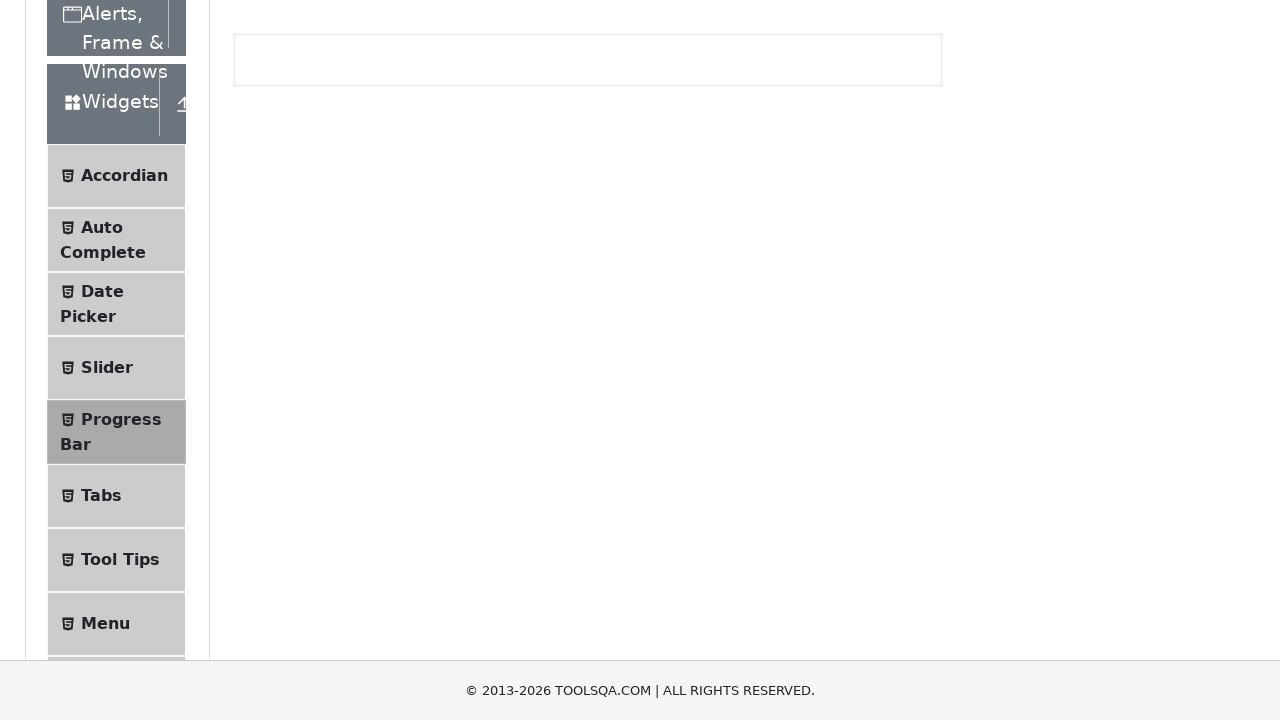